Tests page scrolling functionality on Flipkart by dismissing the initial popup modal, scrolling down 2500 pixels, and then scrolling back up 2500 pixels.

Starting URL: https://www.flipkart.com/

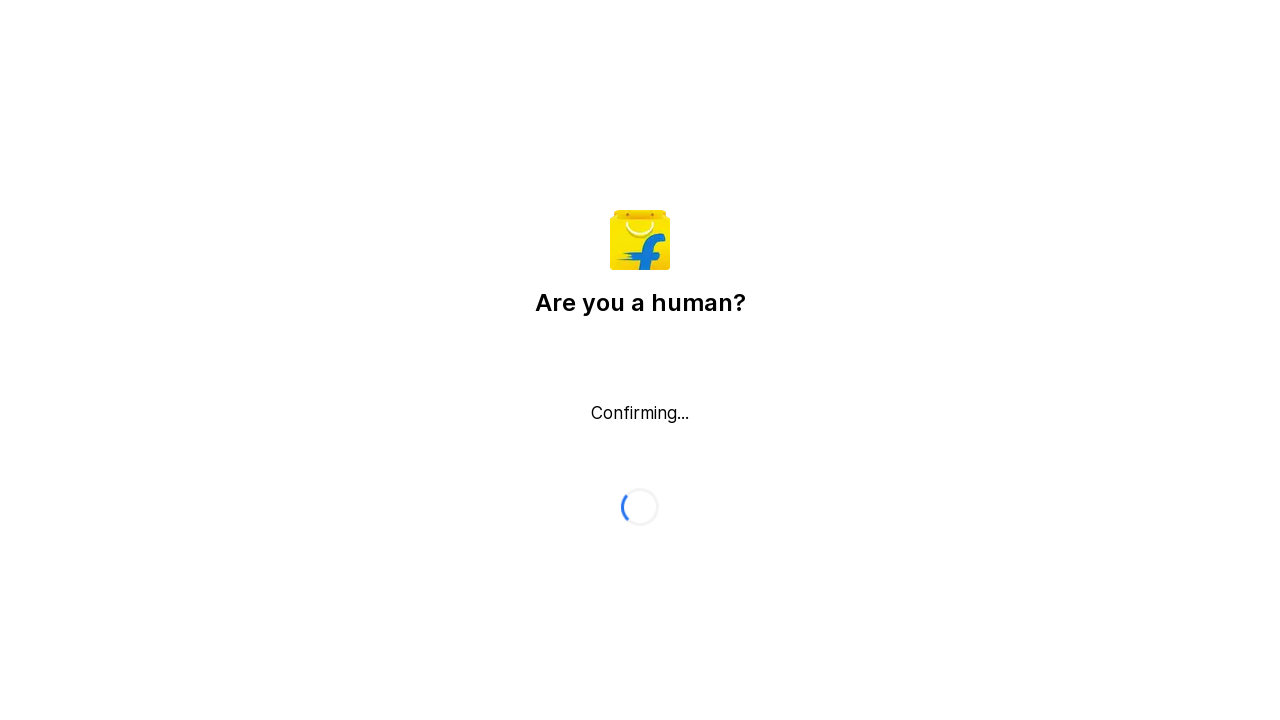

Dismissed initial popup modal by pressing Escape
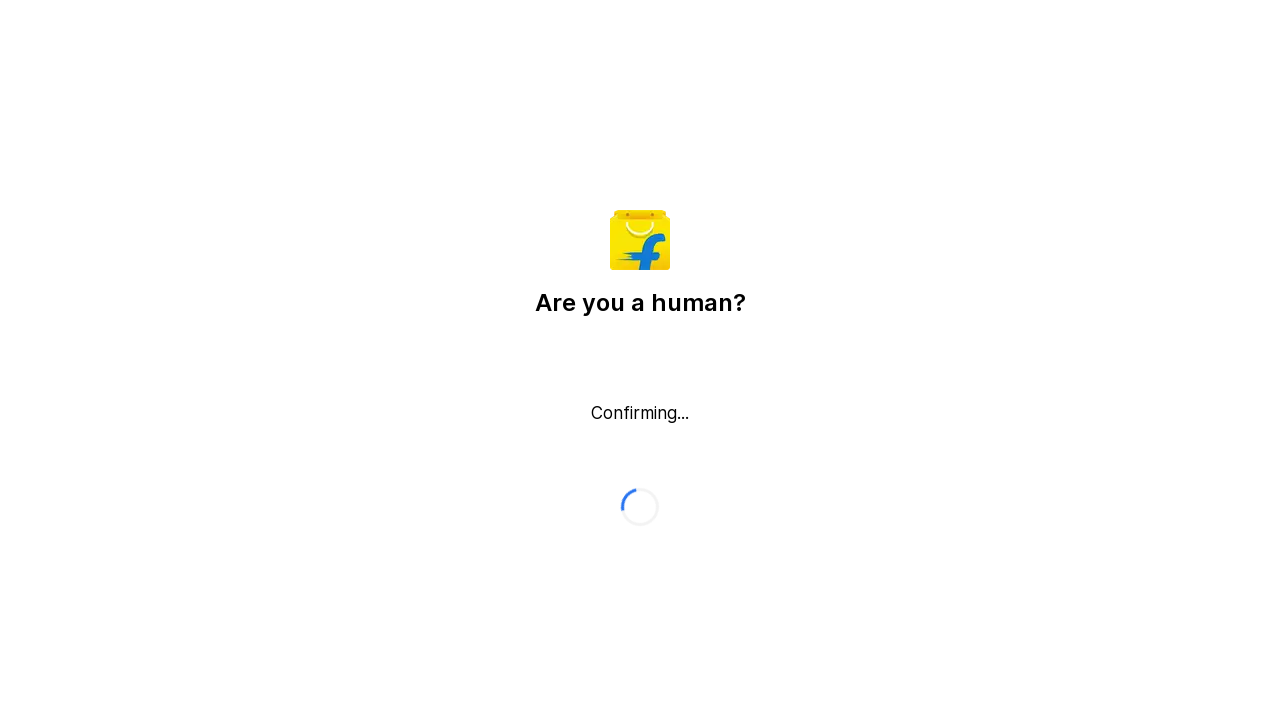

Scrolled down 2500 pixels
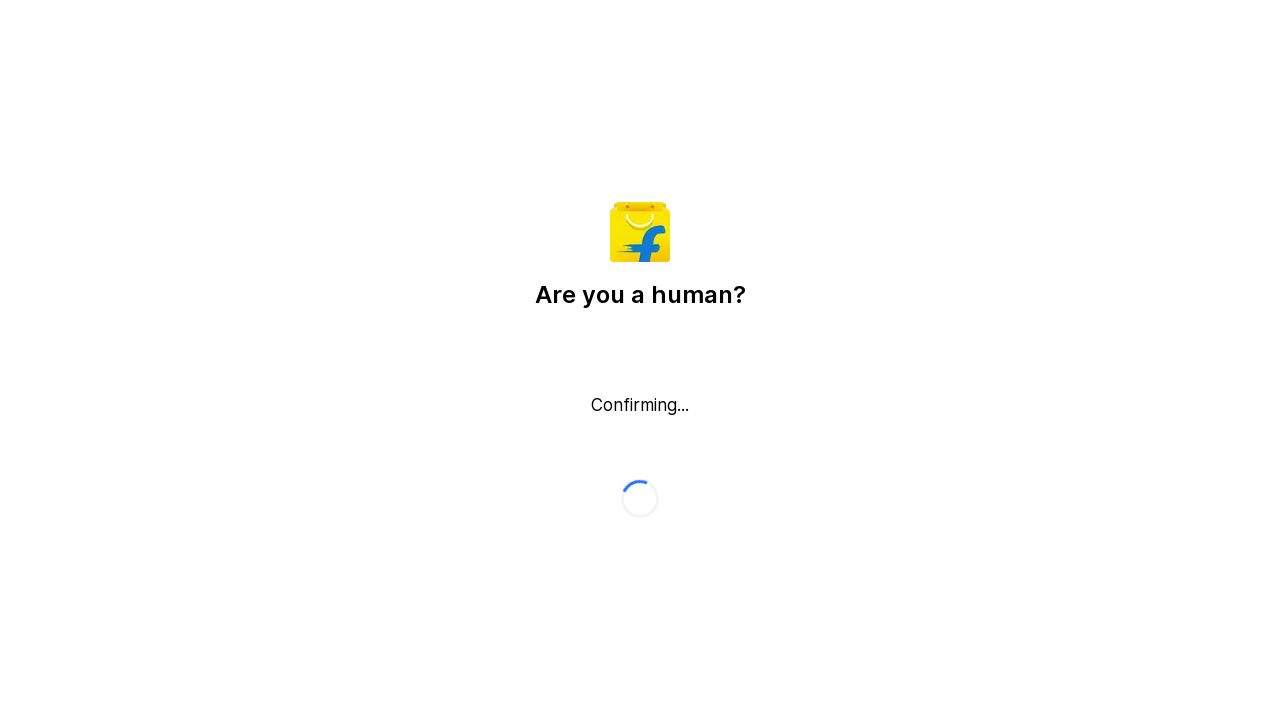

Waited 2 seconds for scroll to complete
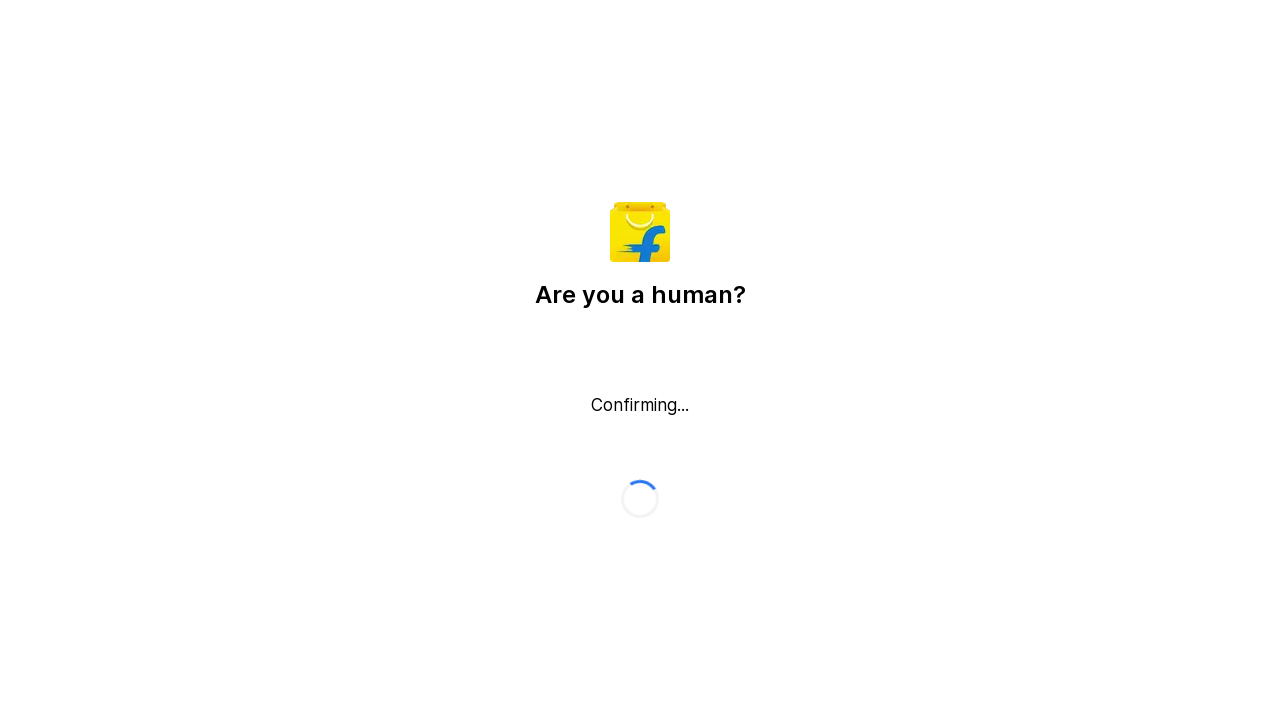

Scrolled back up 2500 pixels
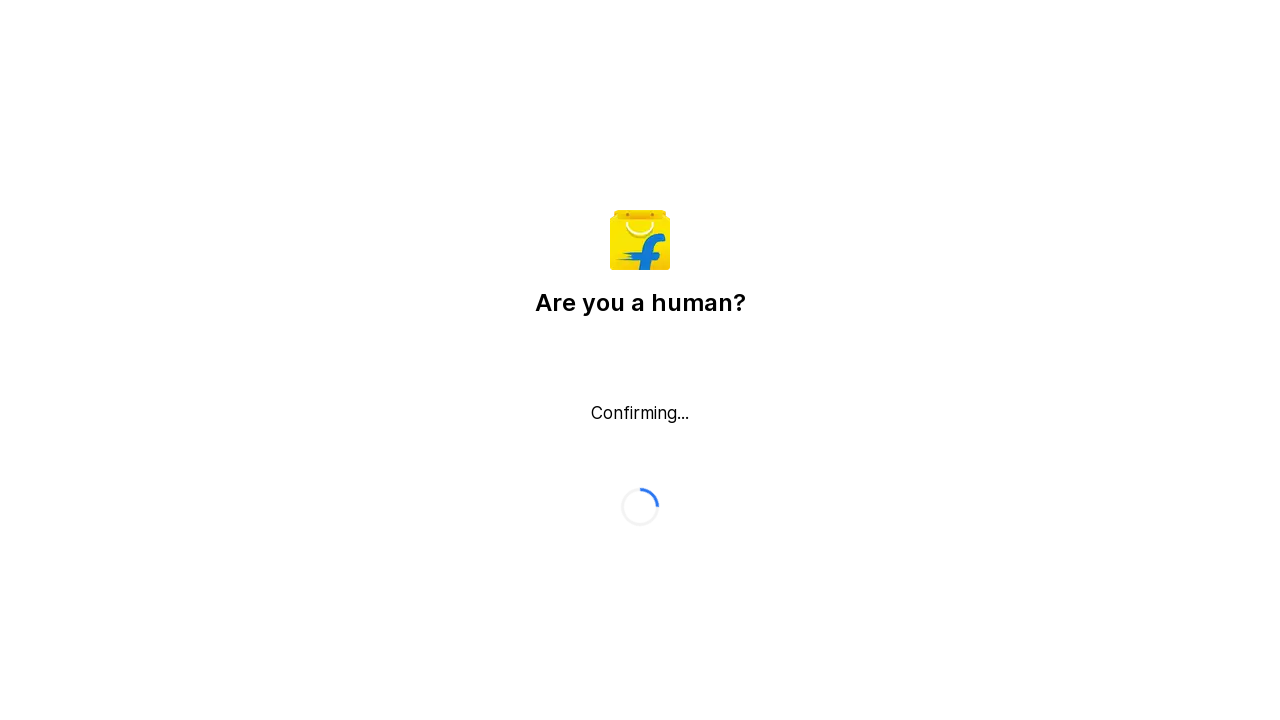

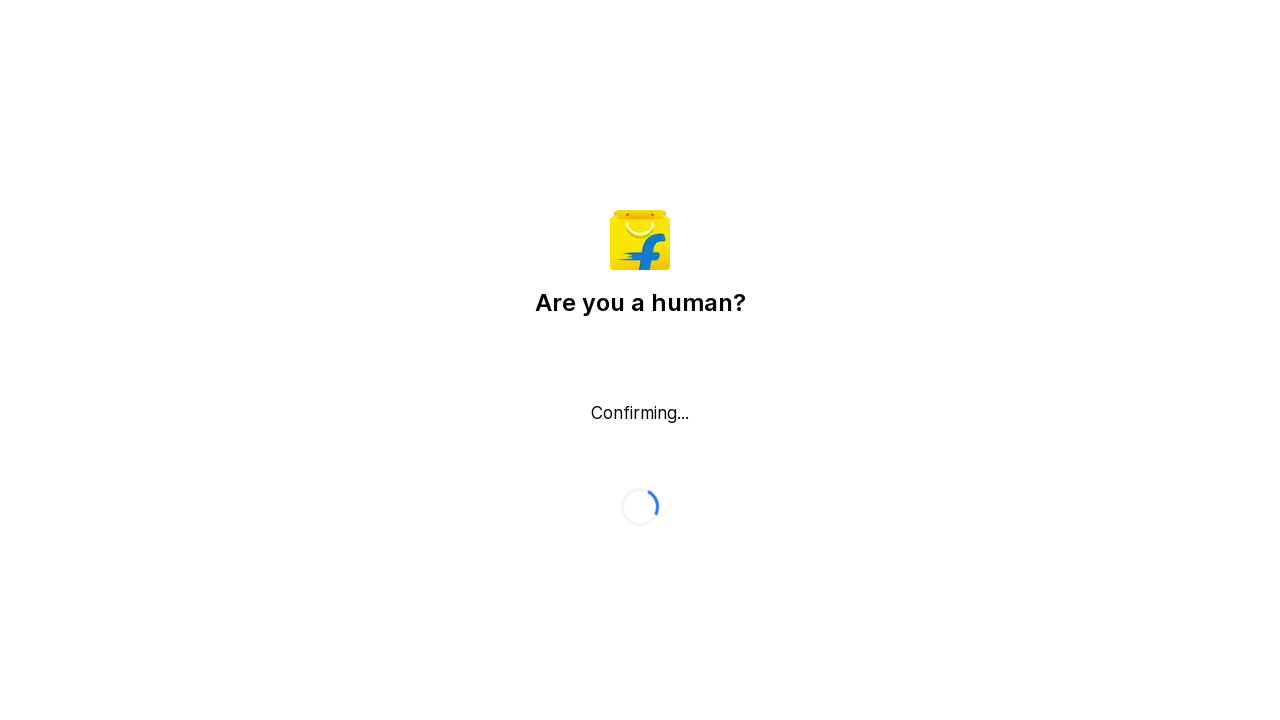